Creates a new paste on Pastebin by entering text content, selecting a 10-minute expiration time, setting a title, and submitting the paste form.

Starting URL: https://pastebin.com

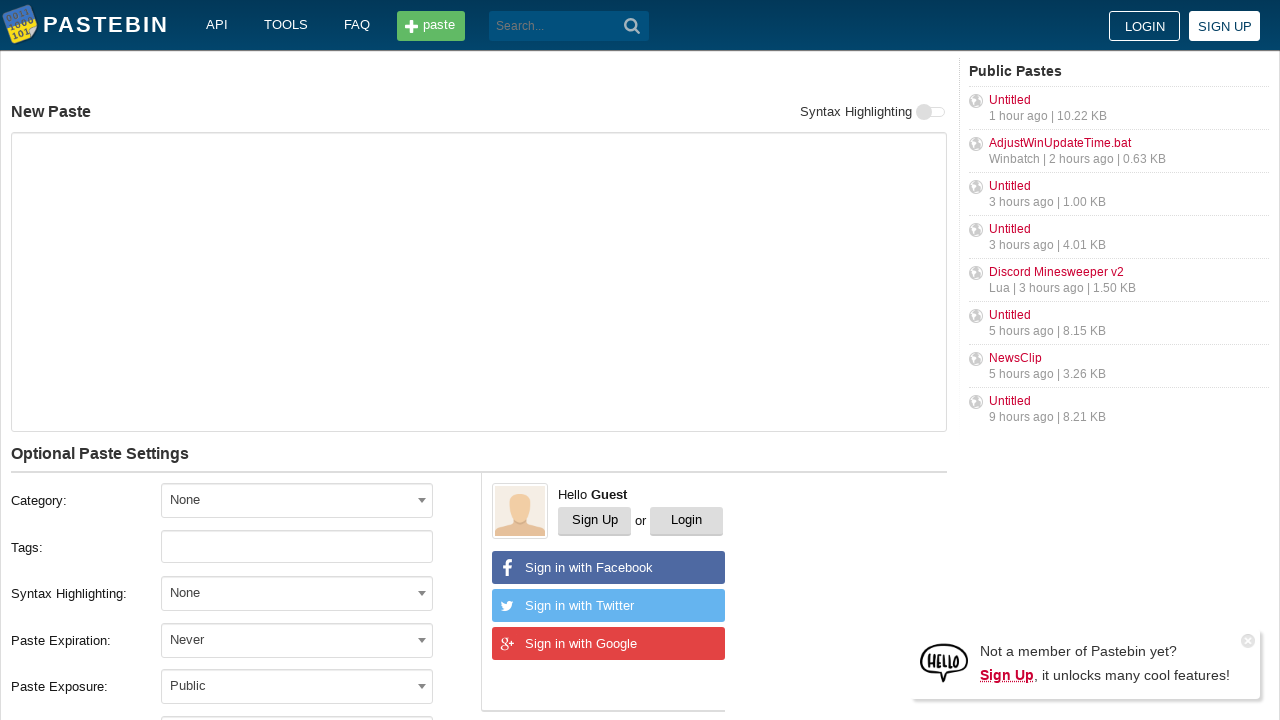

Entered paste content 'Hello from WebDriver' in text area on #postform-text
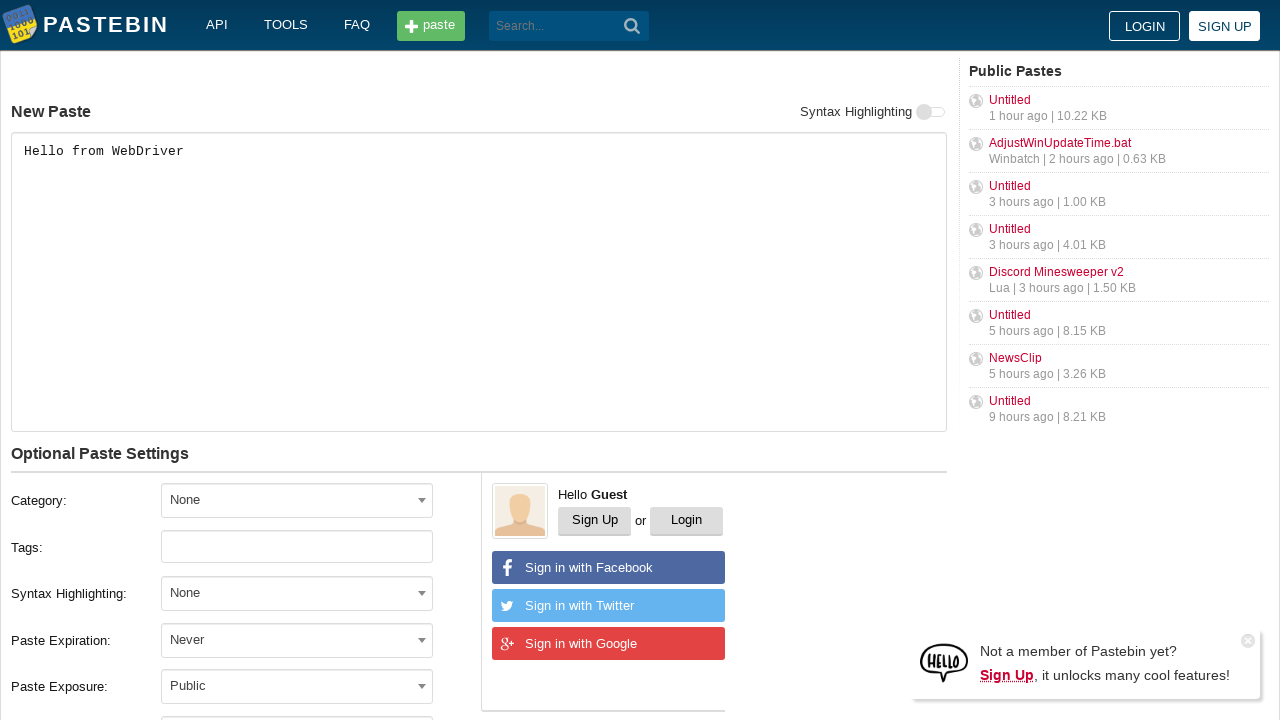

Clicked paste expiration dropdown at (297, 640) on #select2-postform-expiration-container
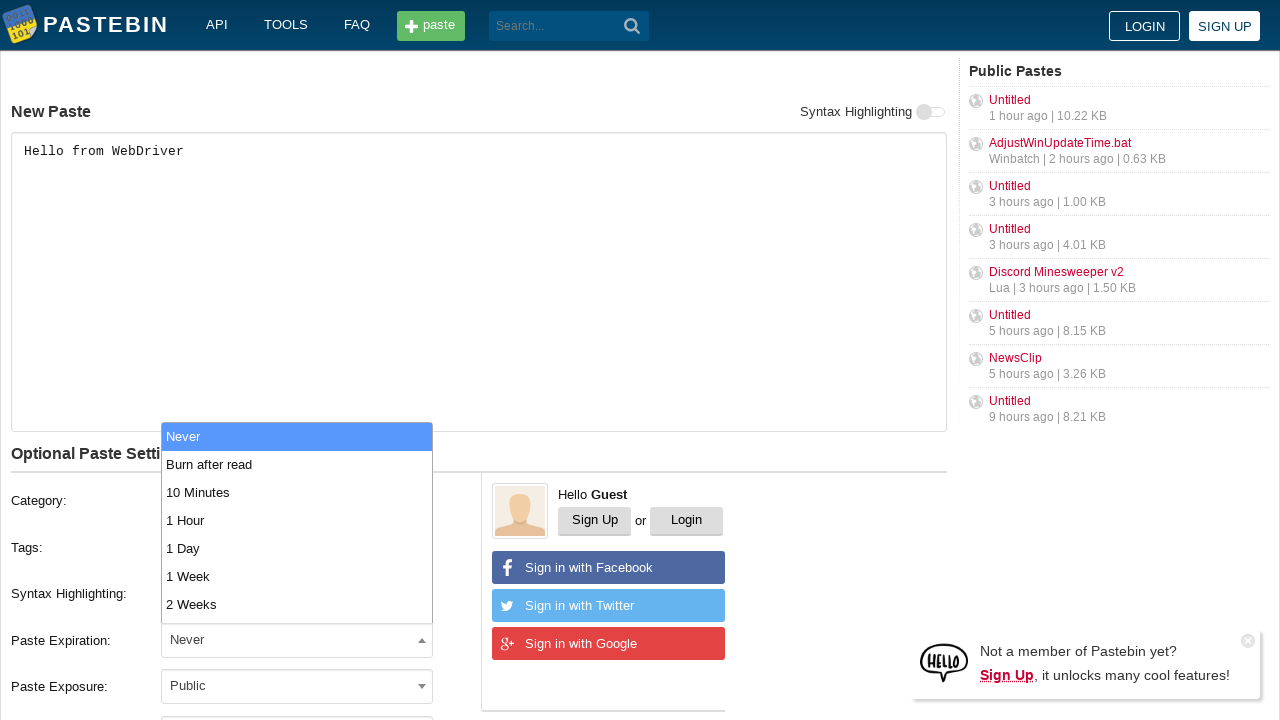

Selected '10 Minutes' expiration option at (297, 492) on xpath=//li[contains(text(), '10 Minutes')]
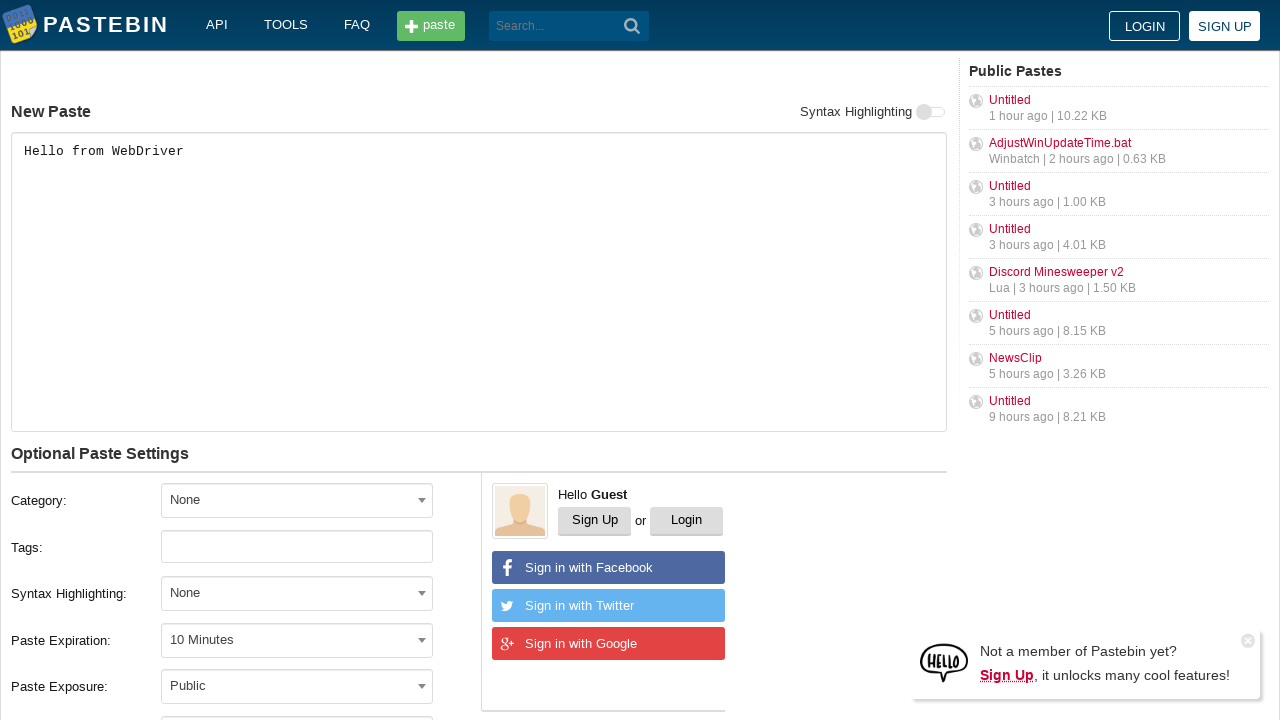

Entered paste title 'helloweb' on #postform-name
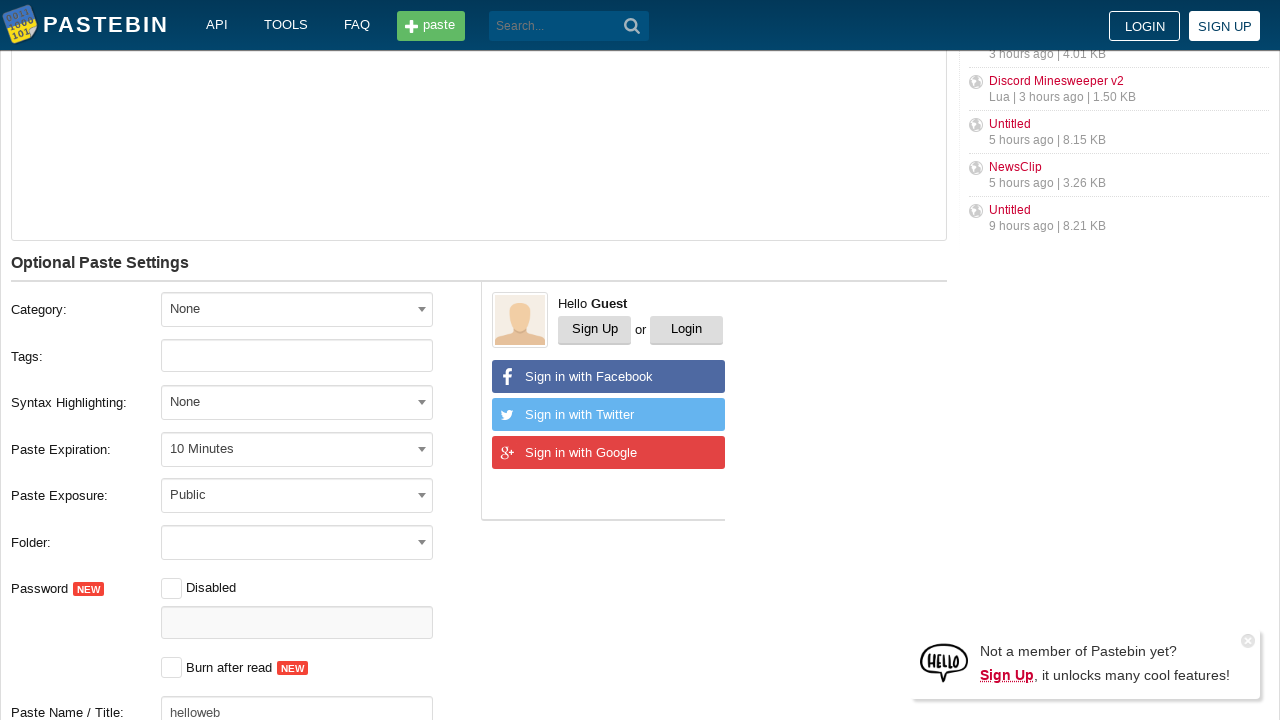

Clicked submit button to create paste at (632, 26) on button[type='submit']
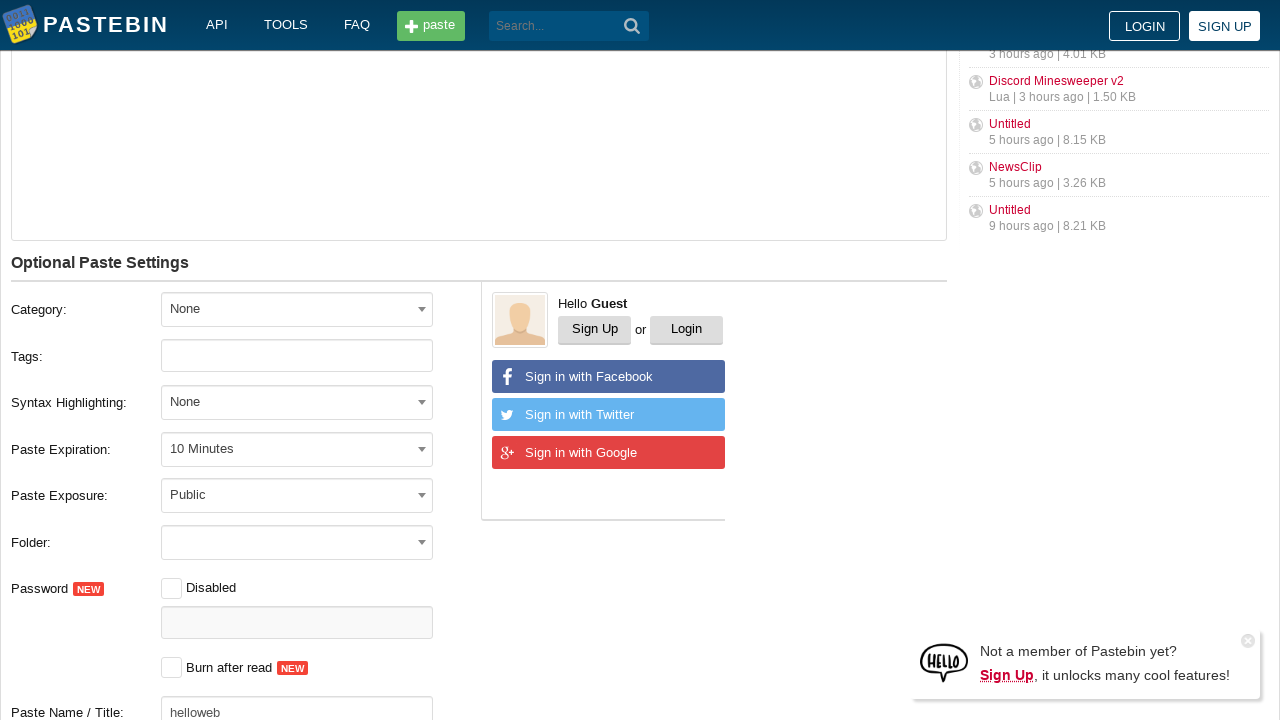

Paste created and page loaded successfully
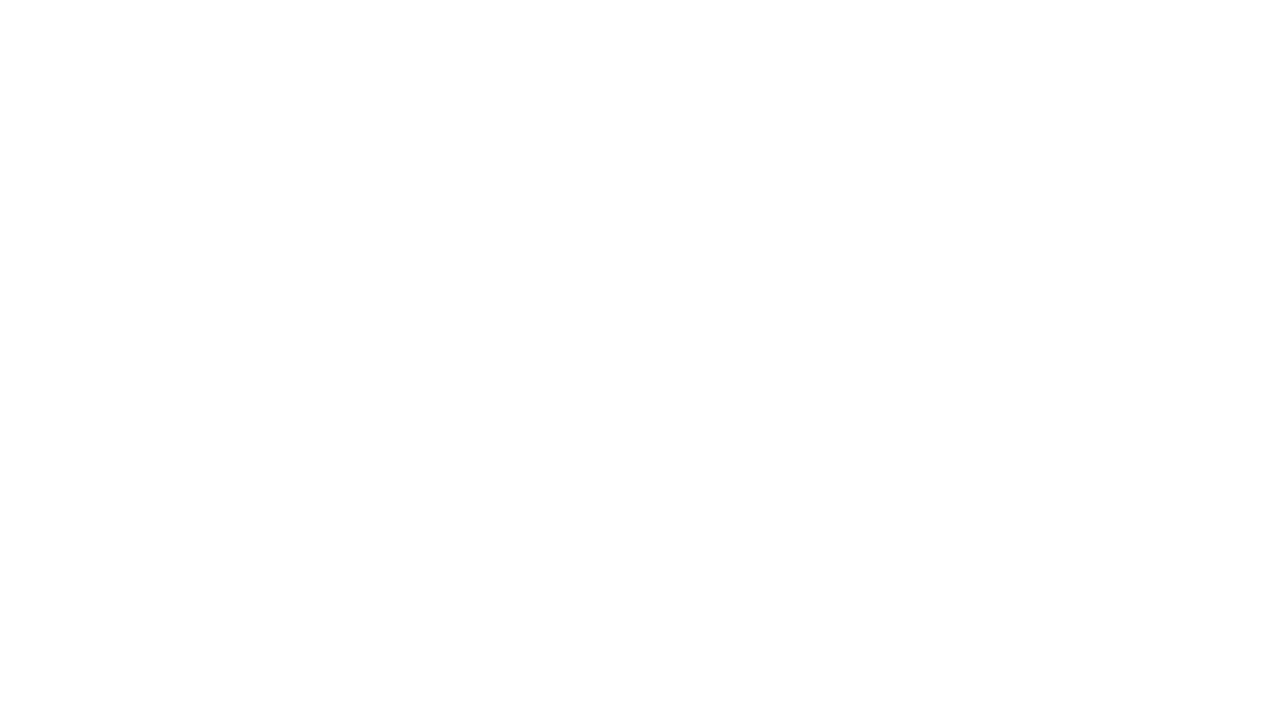

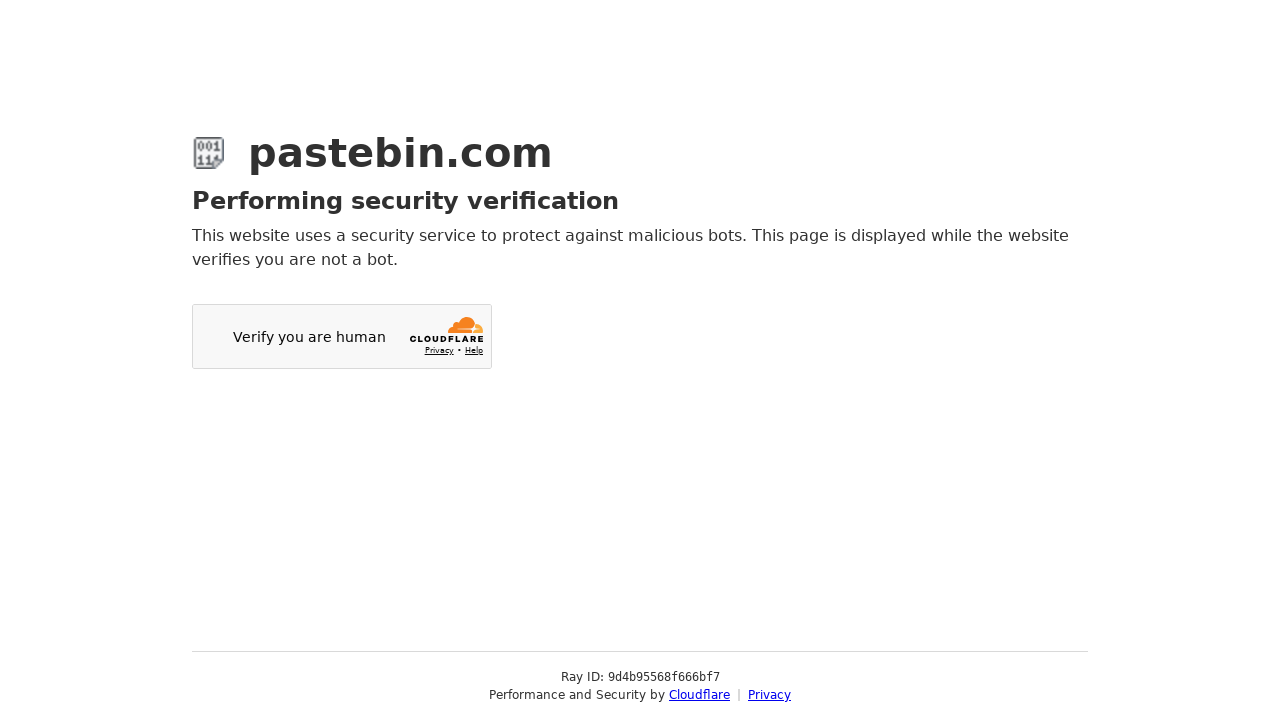